Tests dropdown selection using multiple methods including visible text, value, and index

Starting URL: https://www.selenium.dev/selenium/web/web-form.html

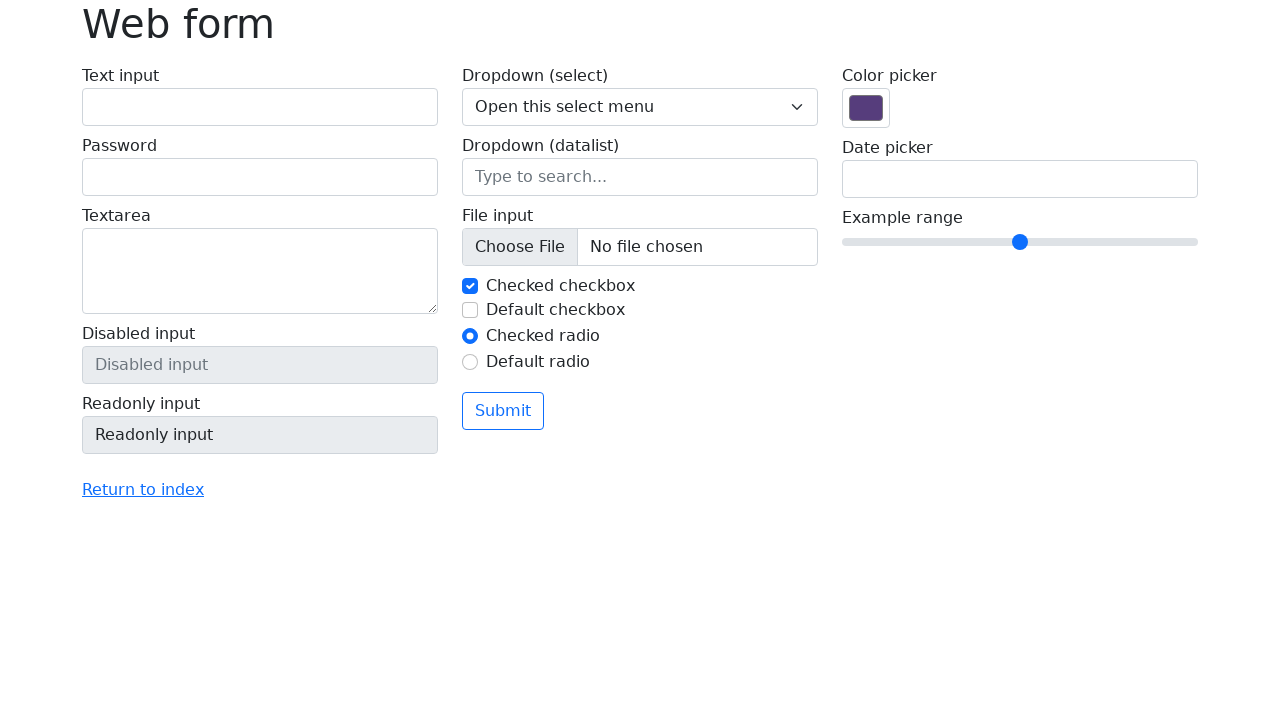

Selected dropdown option by visible text 'One' on .form-select
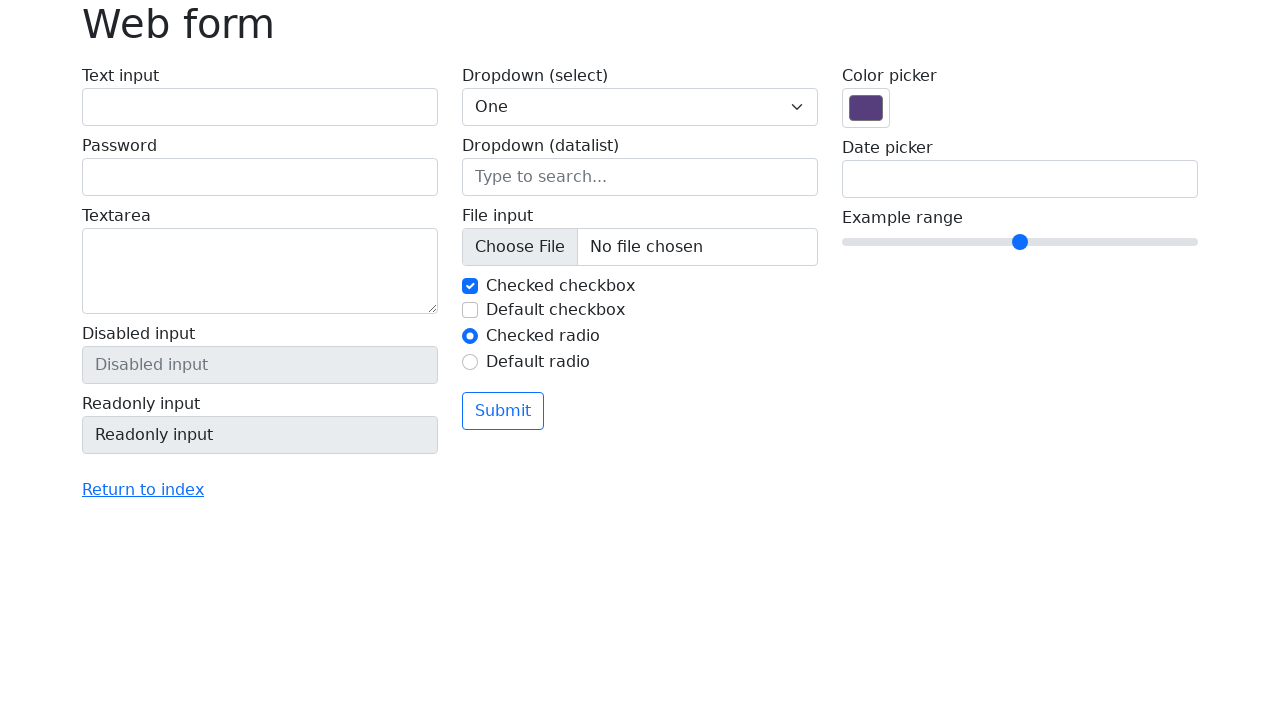

Selected dropdown option by value '2' on .form-select
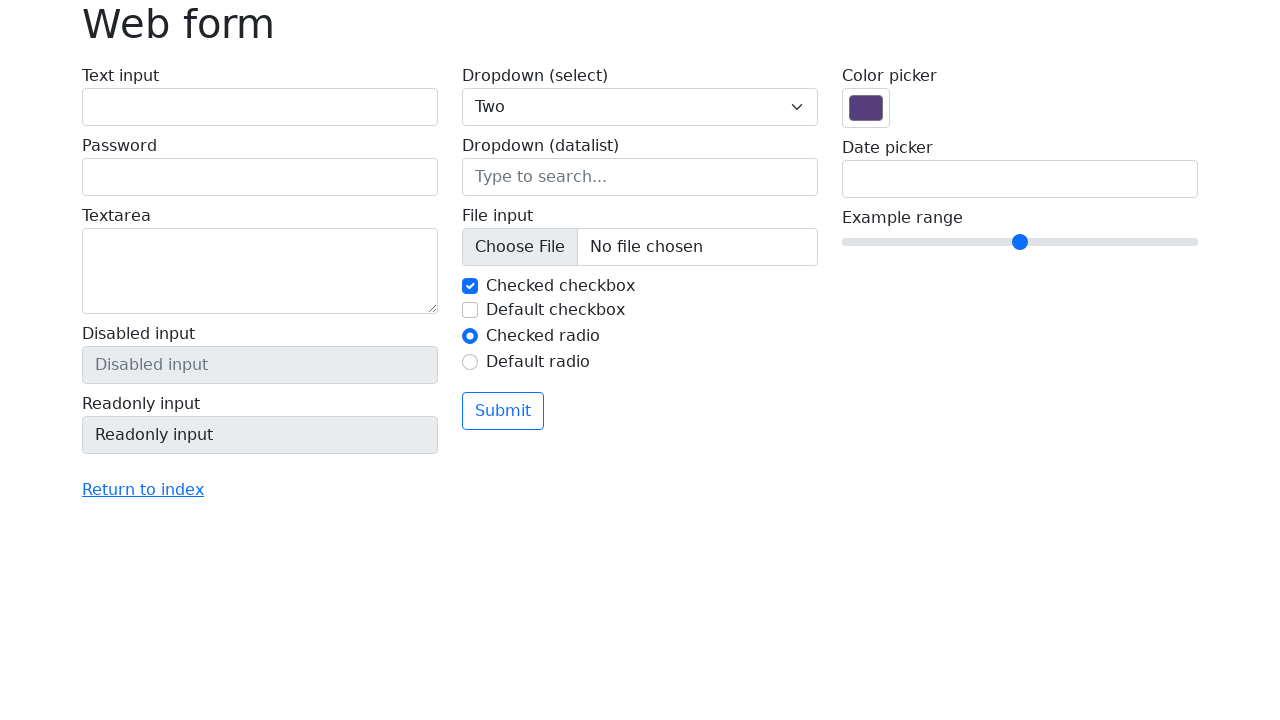

Selected dropdown option by index 3 on .form-select
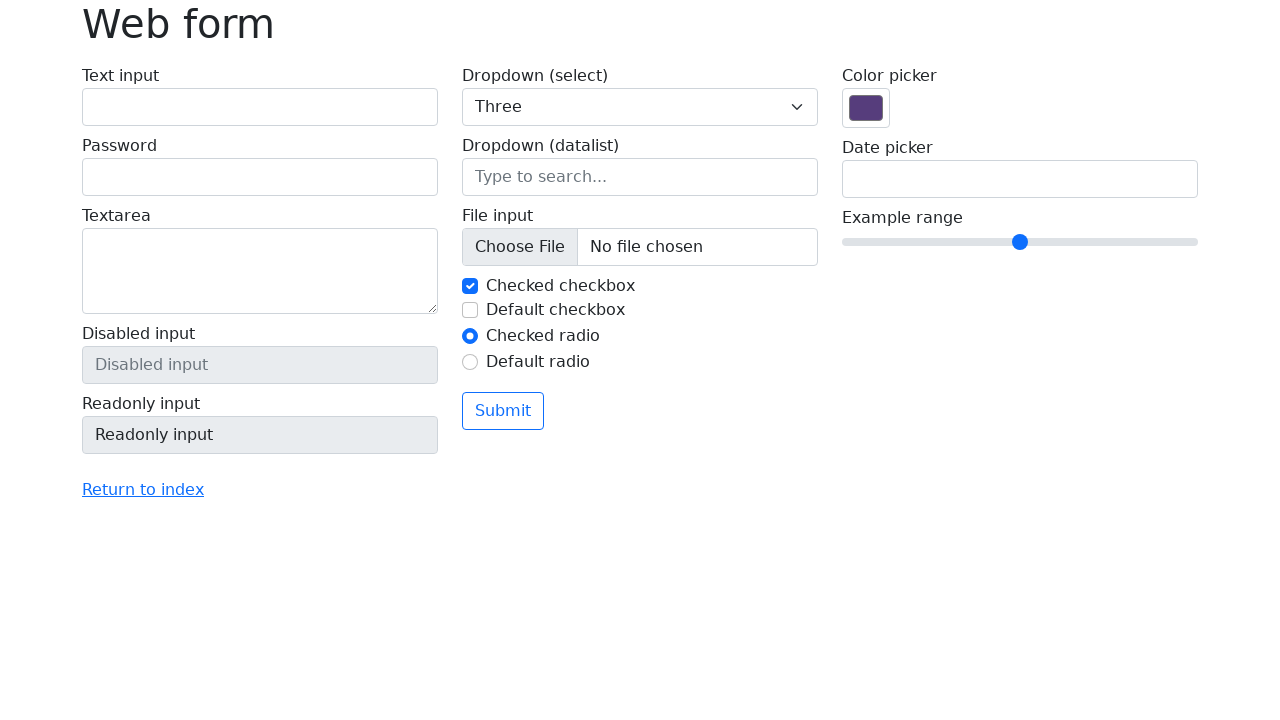

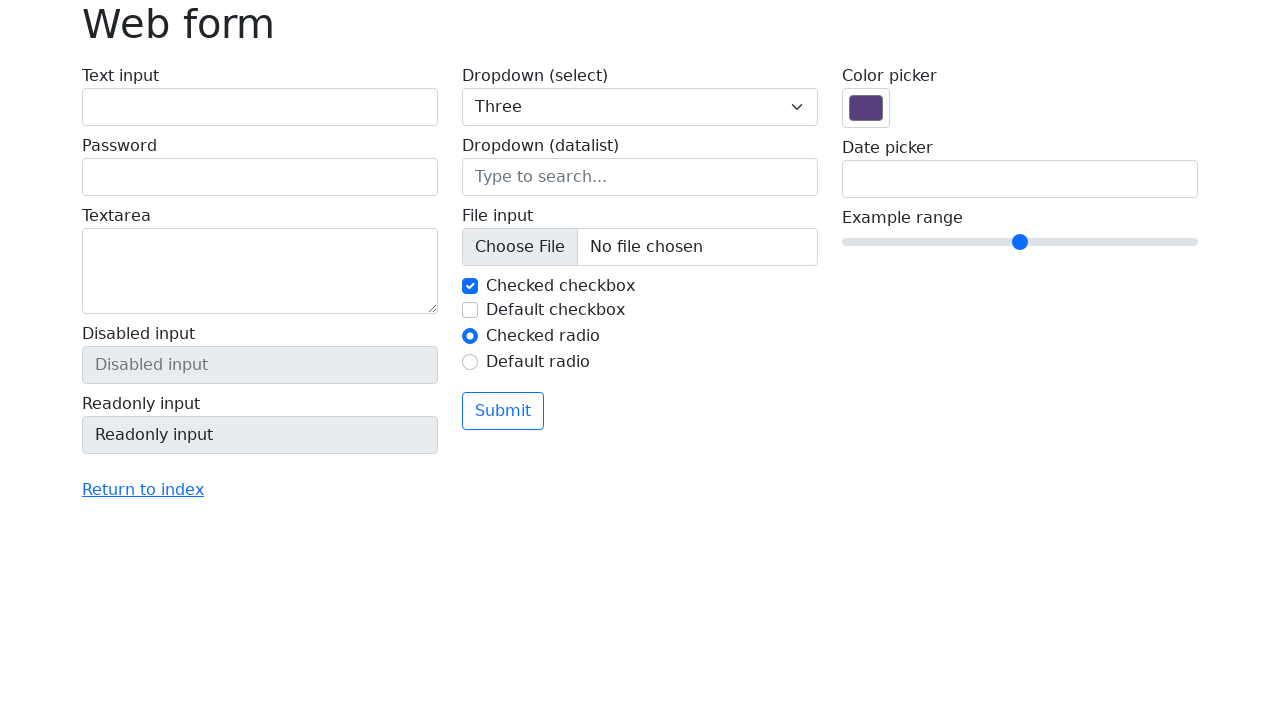